Tests the theme toggle button by clicking it twice to switch themes

Starting URL: https://carefulbitesfrontend.azurewebsites.net/

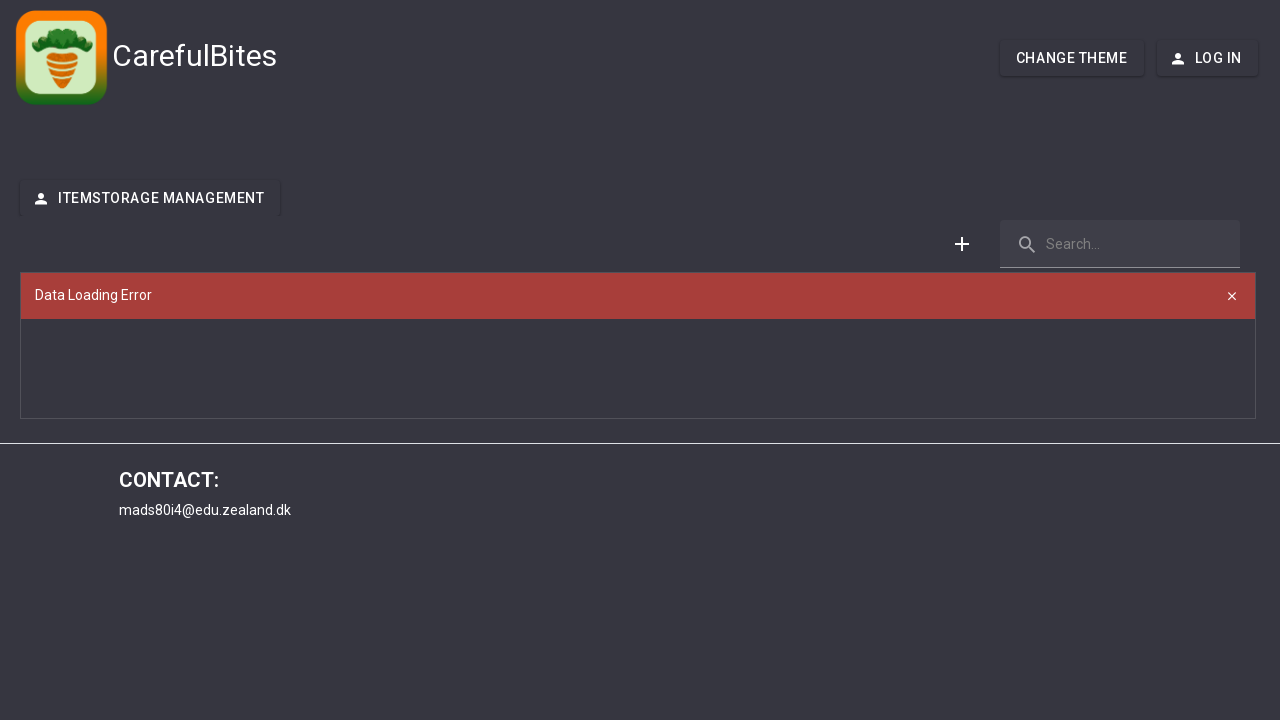

Waited for page to load with networkidle state
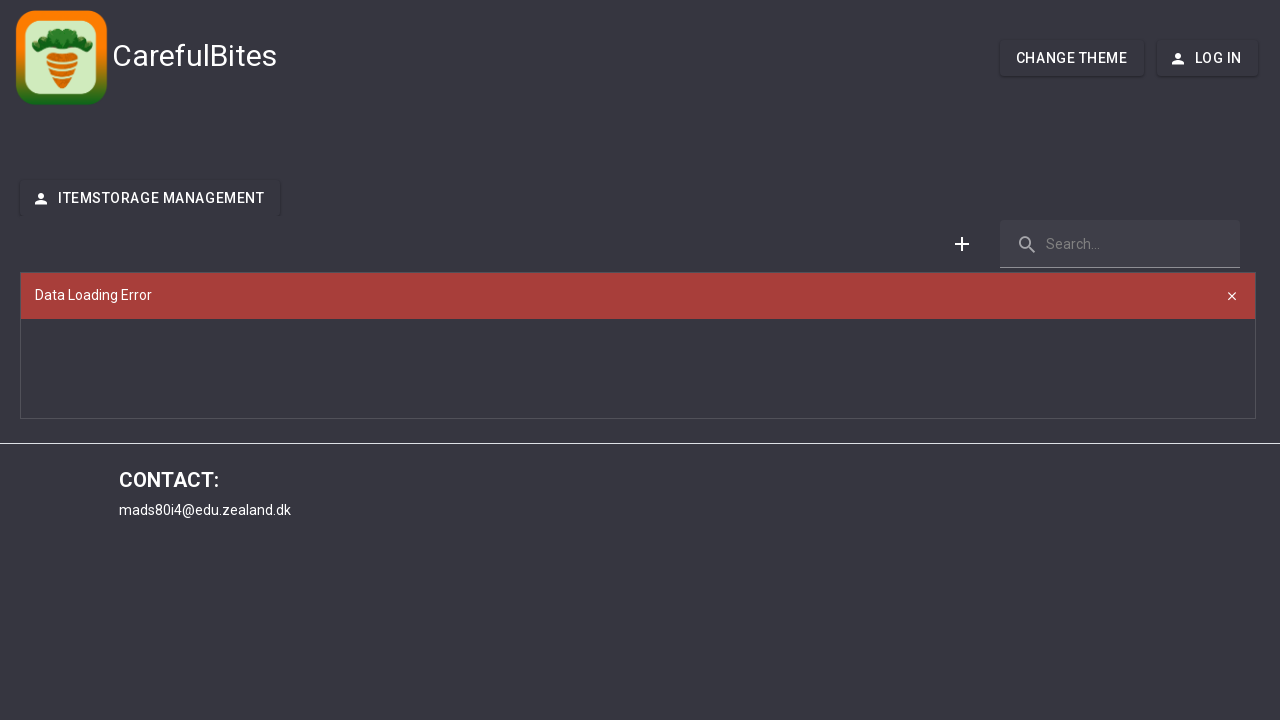

Clicked theme toggle button to switch theme at (1072, 58) on #theme-button
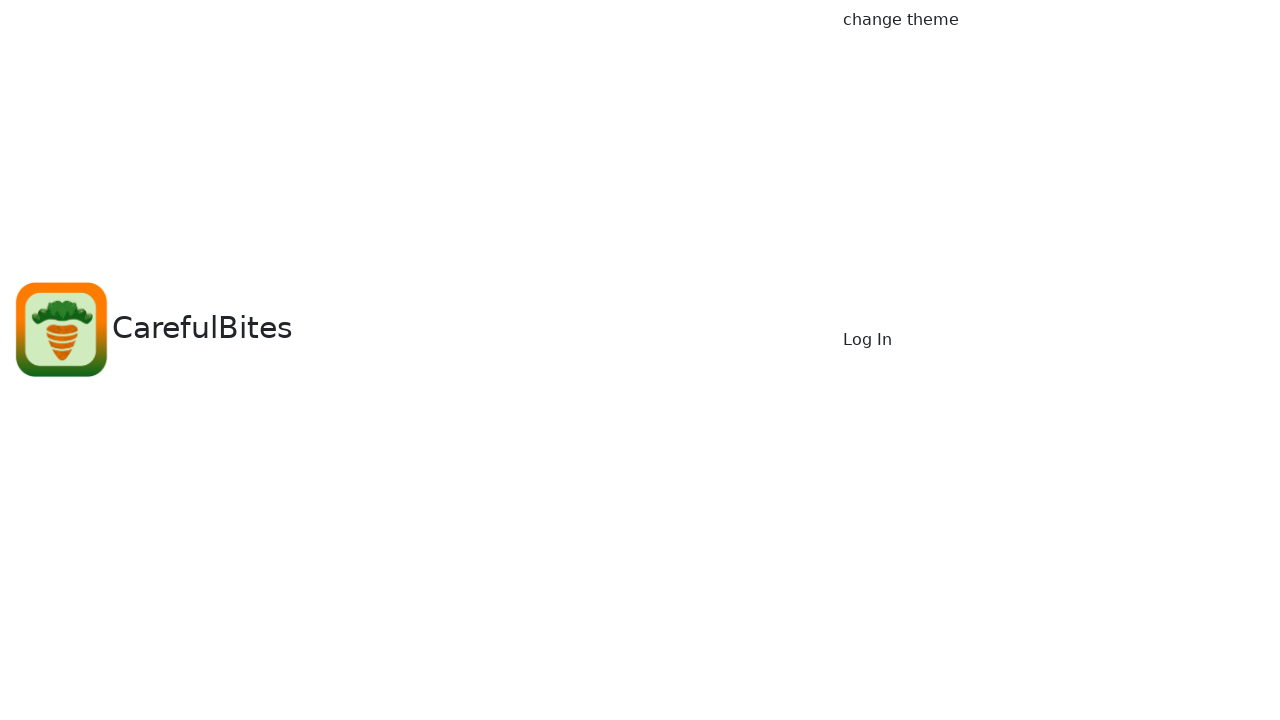

Waited 1 second for theme change to apply
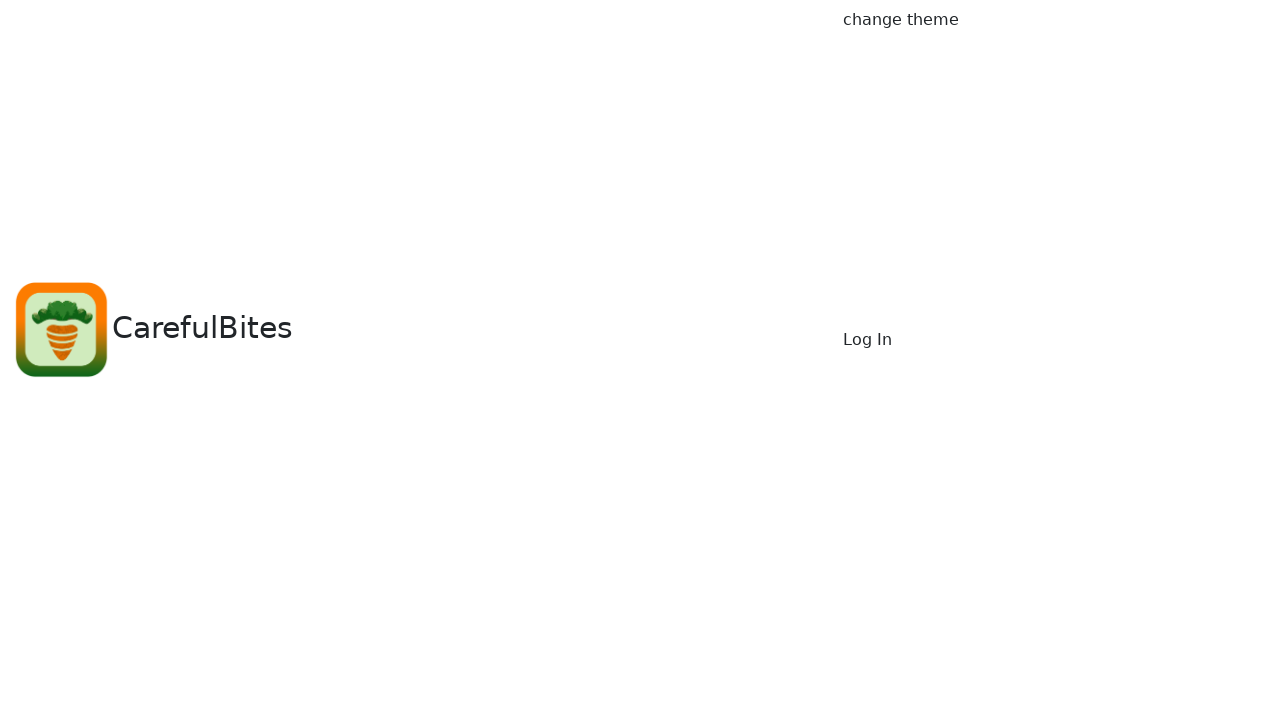

Clicked theme toggle button again to switch back to original theme at (1050, 168) on #theme-button
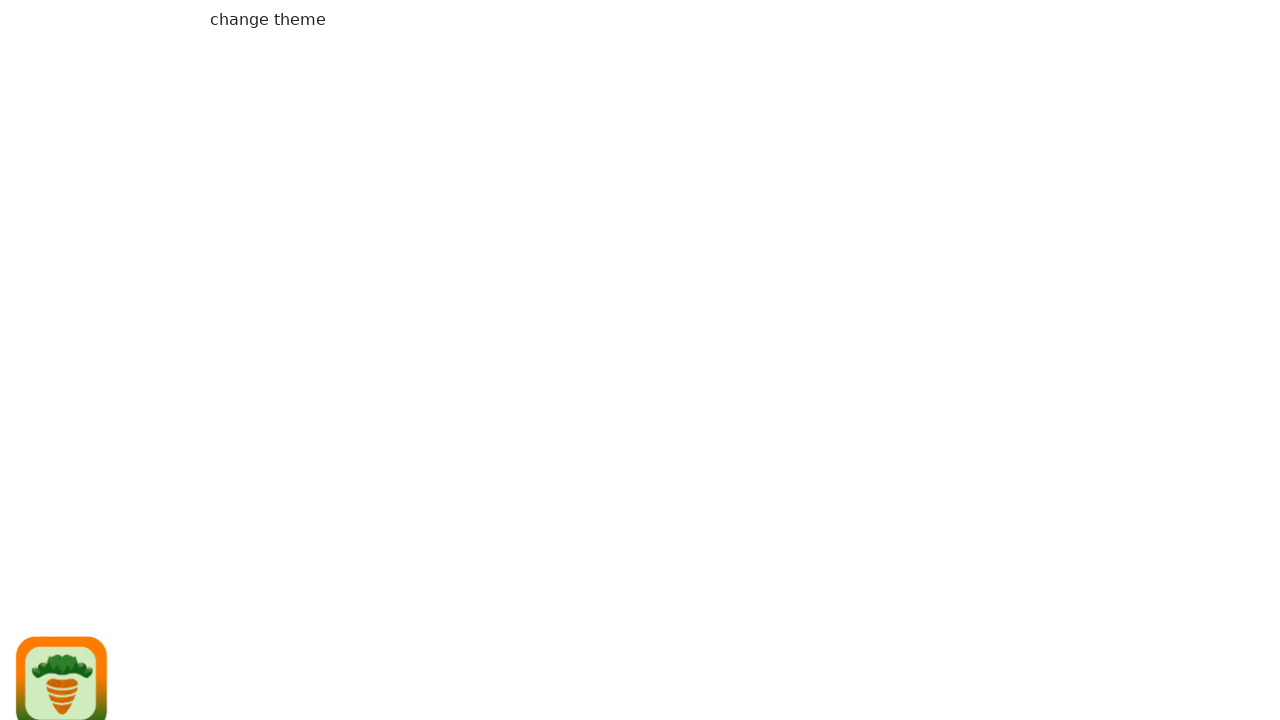

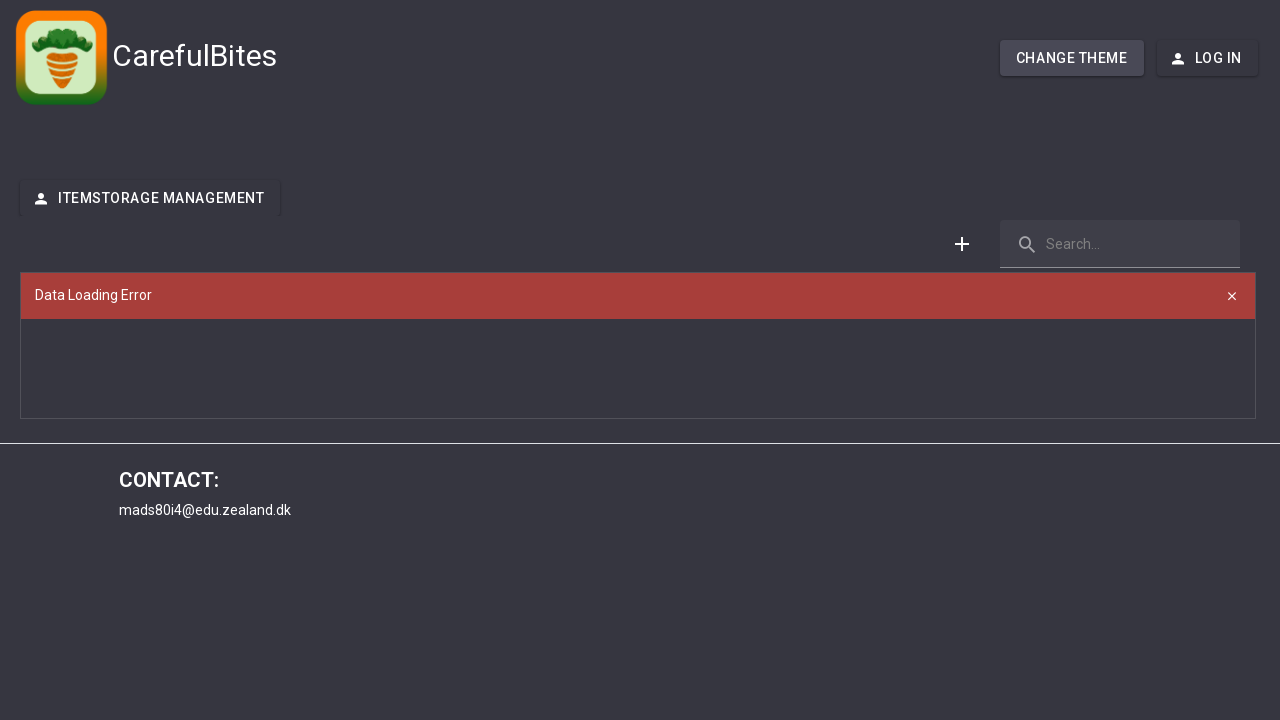